Tests opting out of A/B tests by visiting the page, checking if in A/B test group, adding an opt-out cookie, refreshing the page, and verifying the opt-out was successful by checking the heading text.

Starting URL: http://the-internet.herokuapp.com/abtest

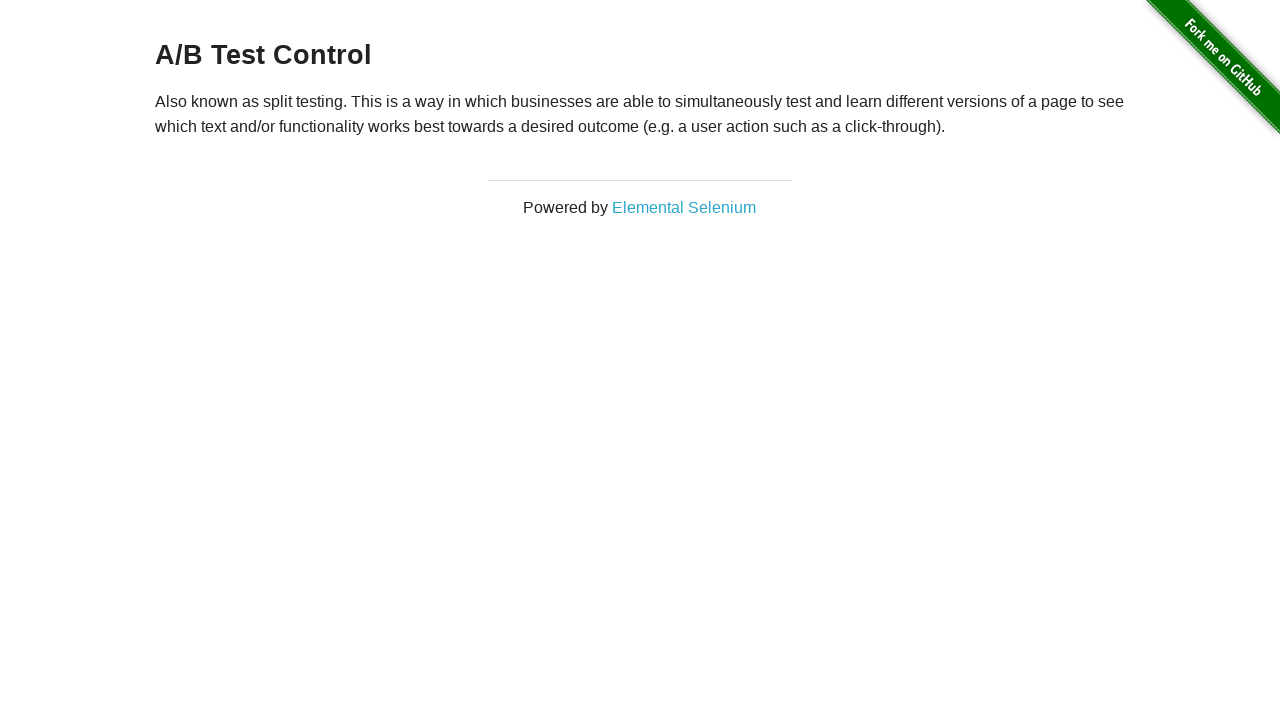

Retrieved heading text to check A/B test status
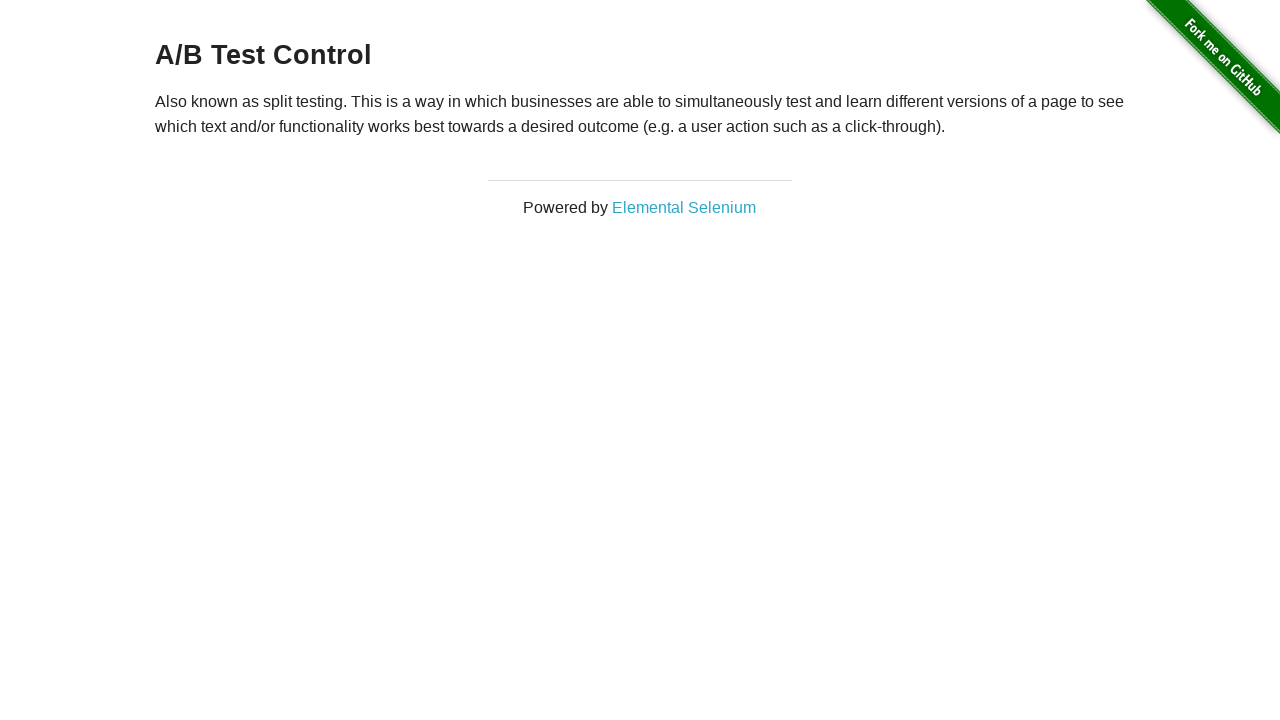

Added optimizelyOptOut cookie to opt out of A/B test
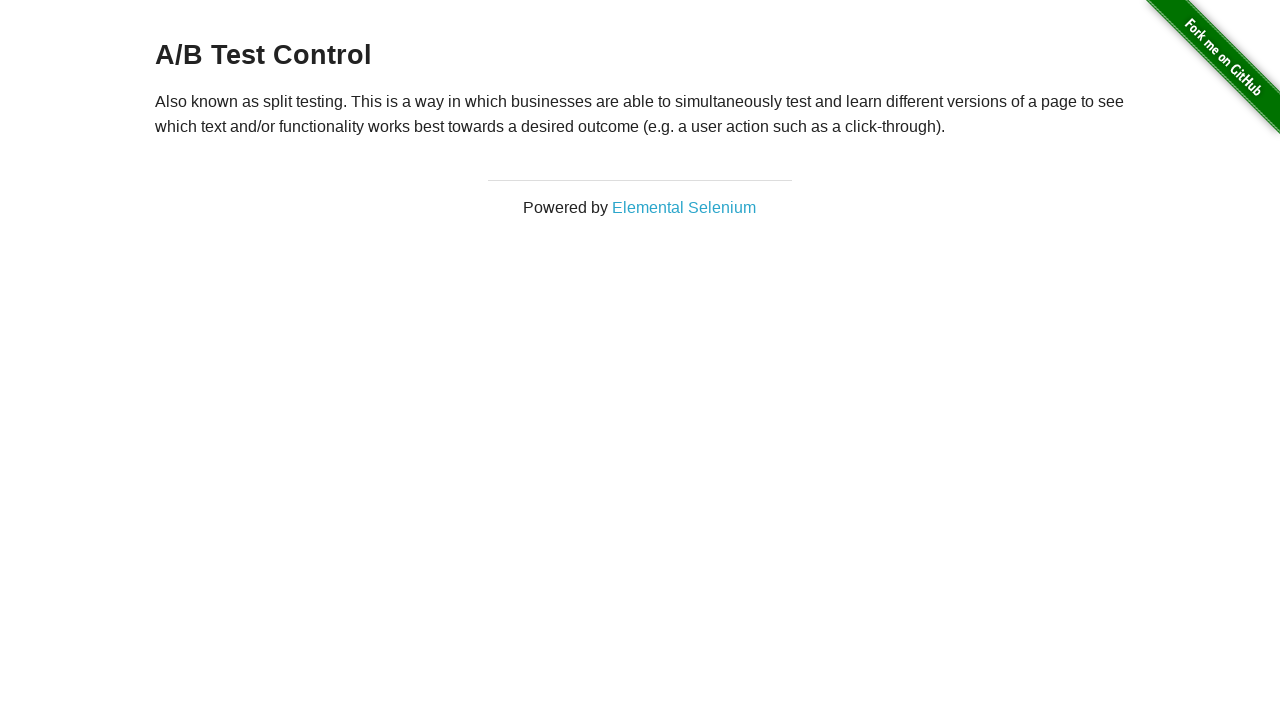

Reloaded page after adding opt-out cookie
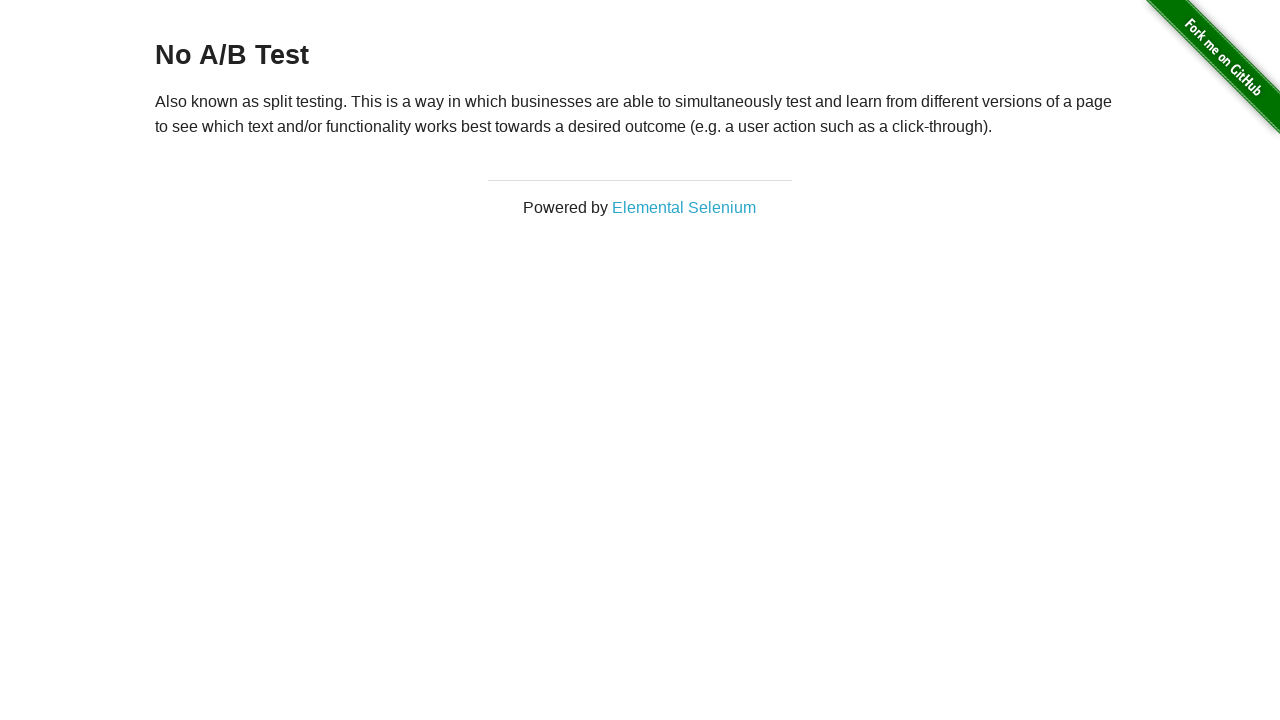

Retrieved heading text again to verify opt-out was successful
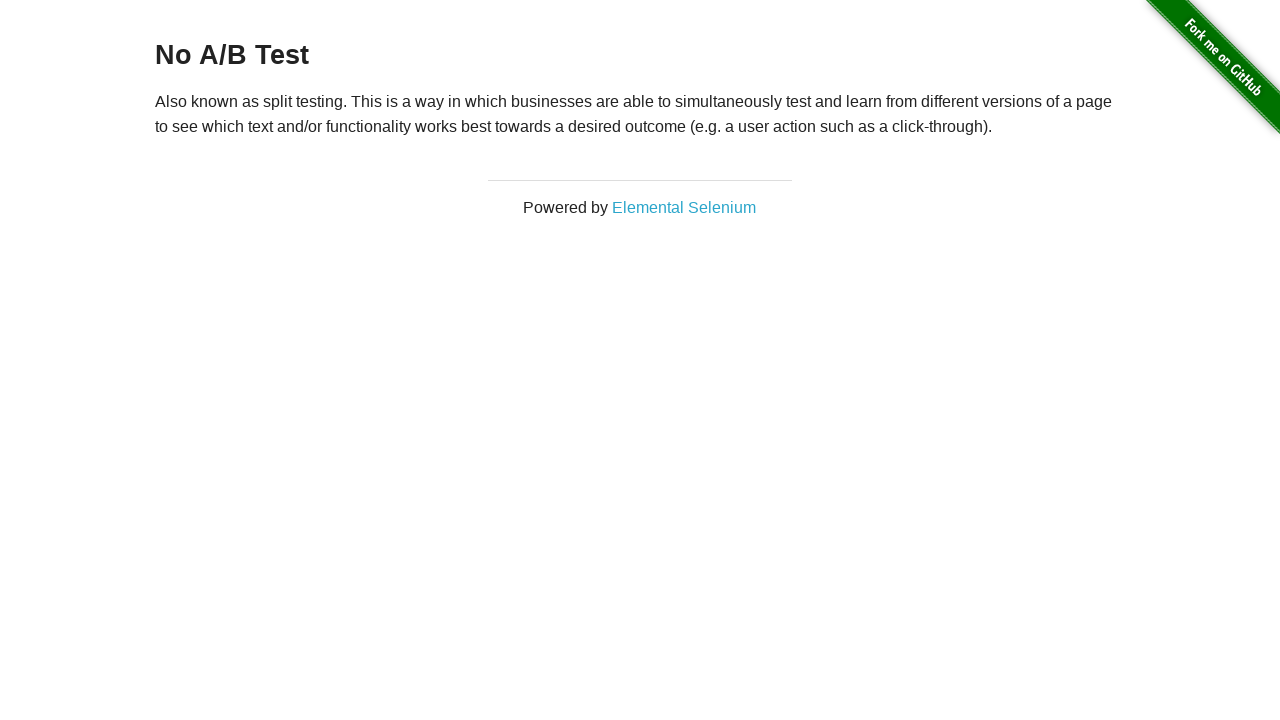

Verified opt-out was successful - heading text is 'No A/B Test'
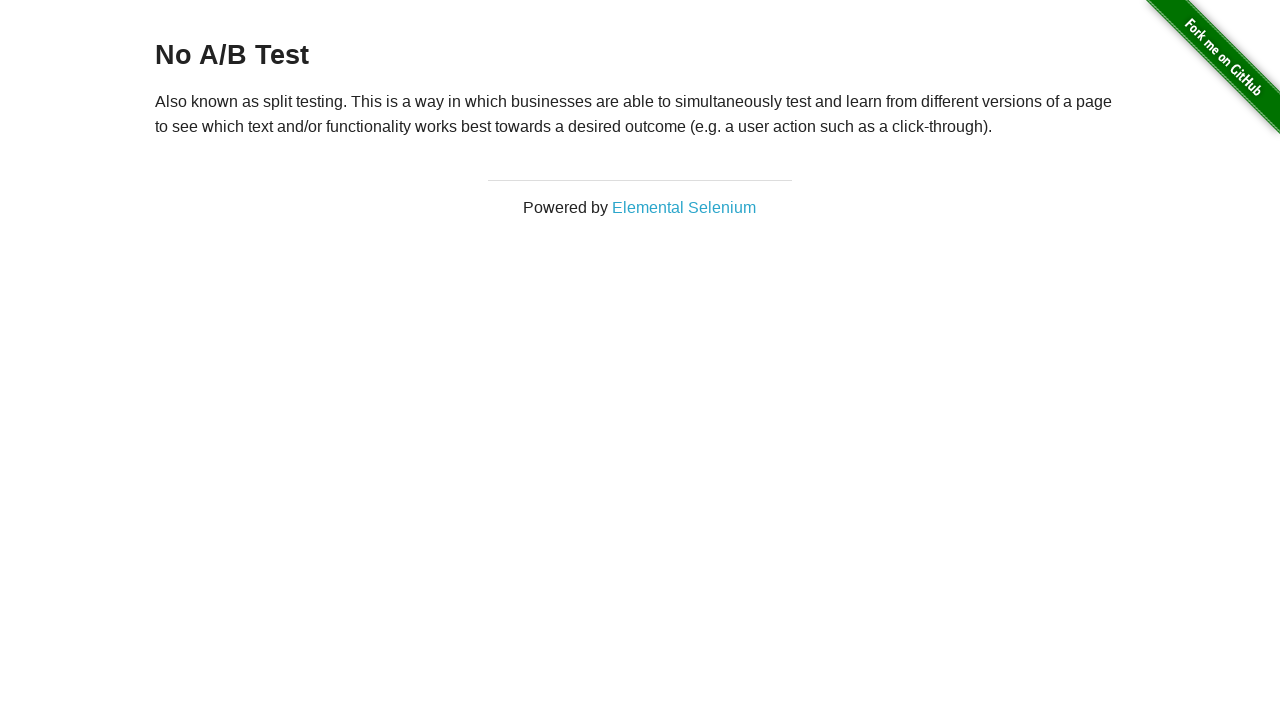

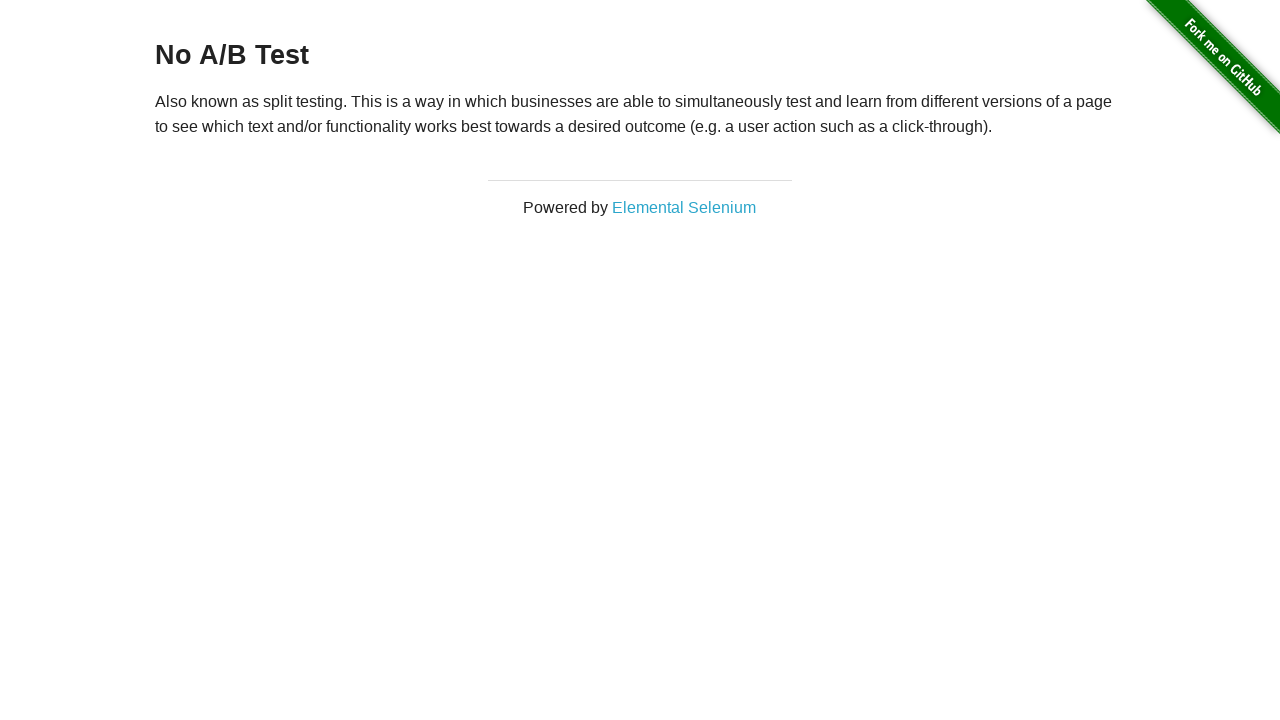